Tests checkbox functionality by checking, unchecking, and verifying states of multiple checkboxes

Starting URL: https://rahulshettyacademy.com/AutomationPractice/

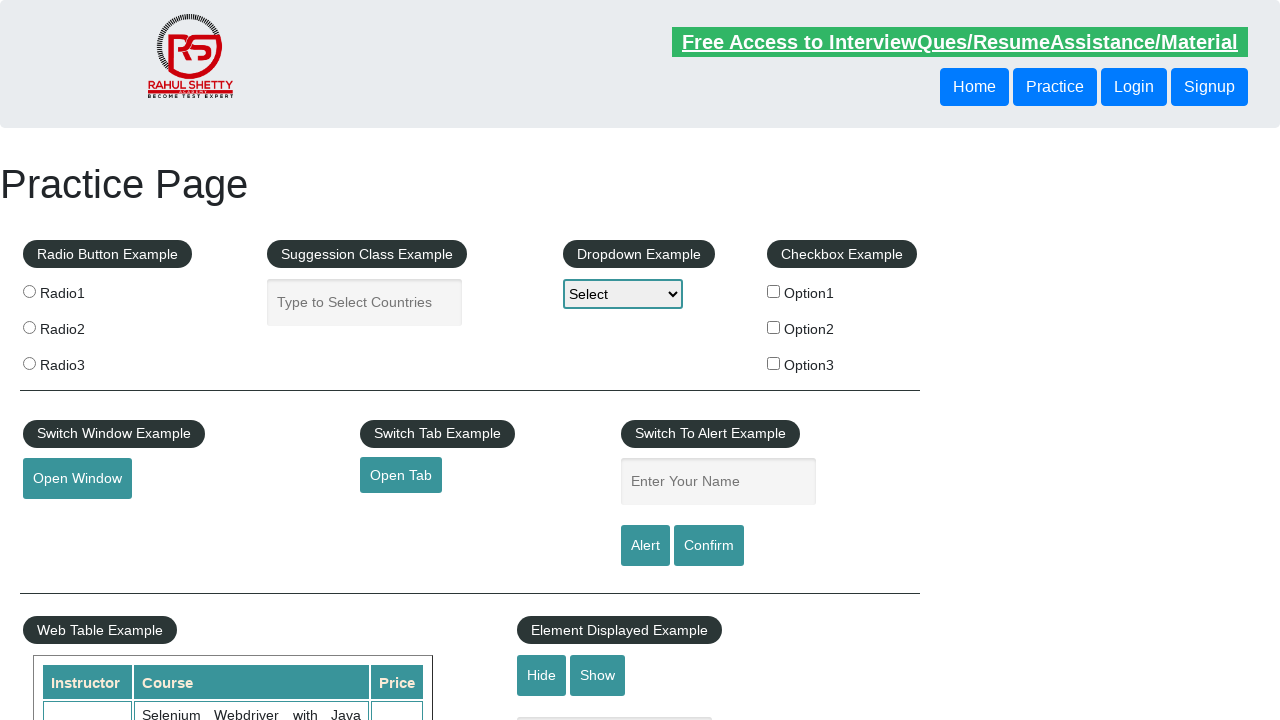

Checked the first checkbox (checkBoxOption1) at (774, 291) on #checkBoxOption1
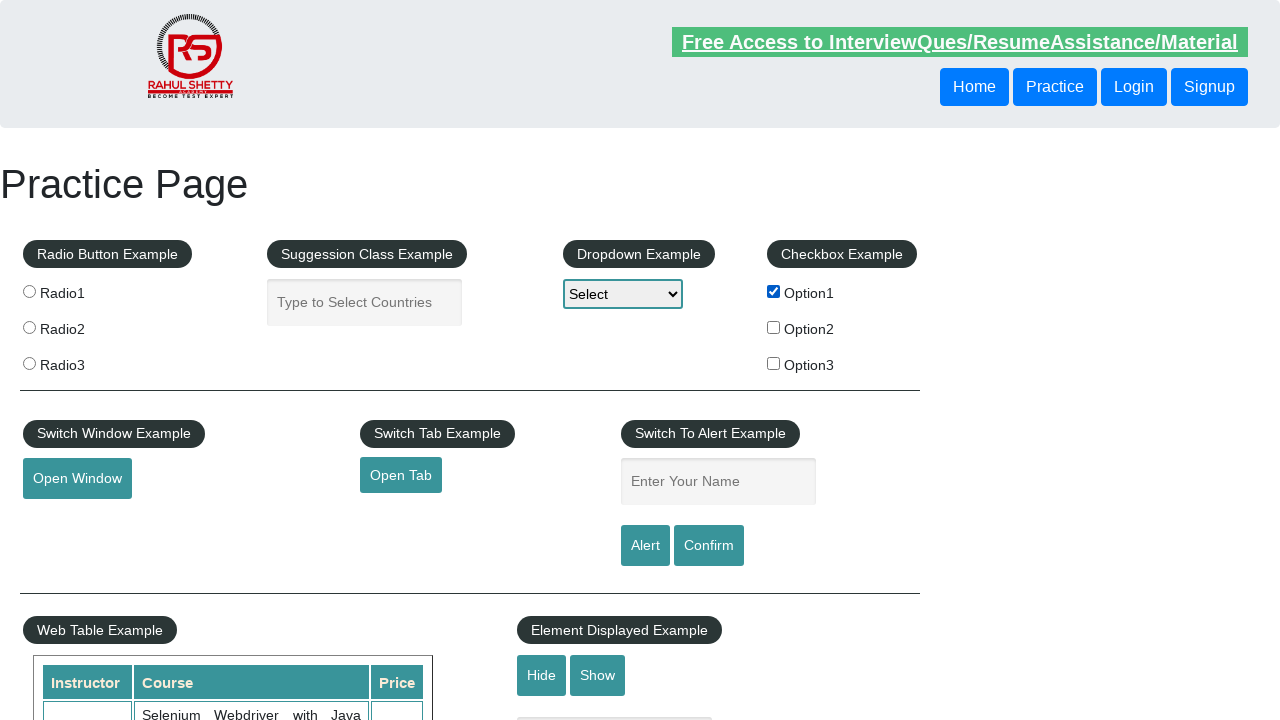

Verified that the first checkbox is checked
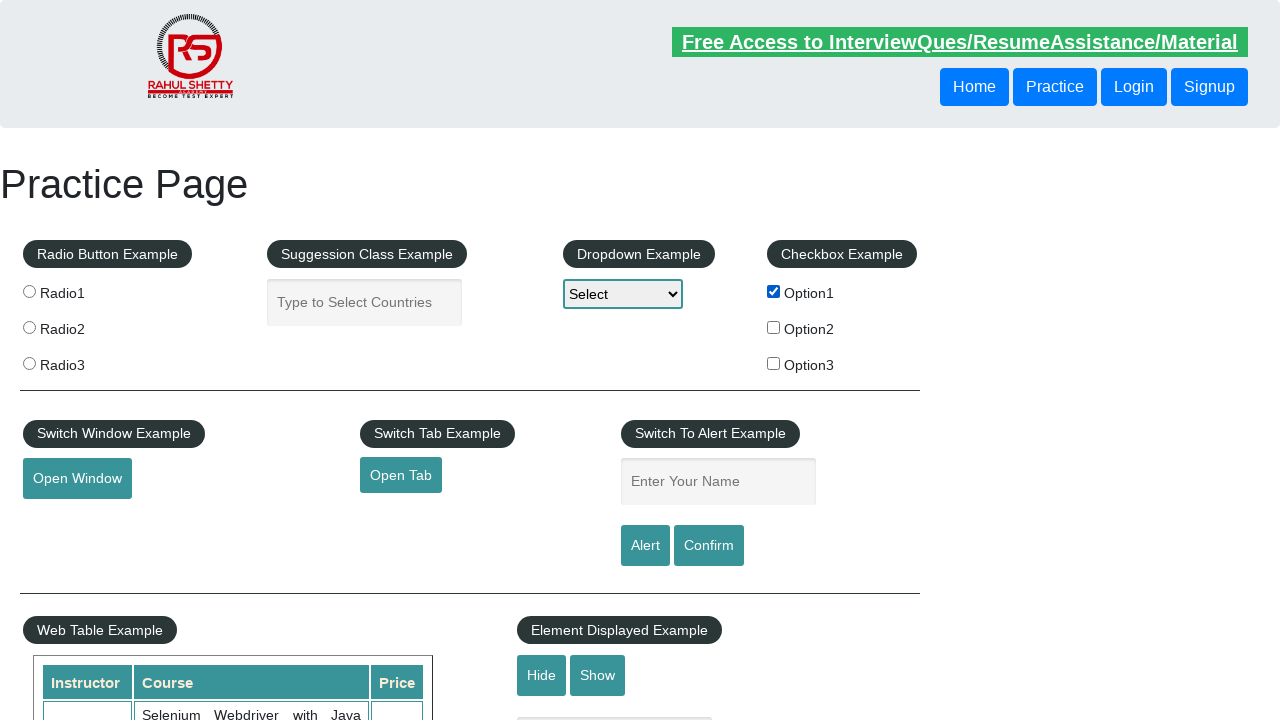

Unchecked the first checkbox (checkBoxOption1) at (774, 291) on #checkBoxOption1
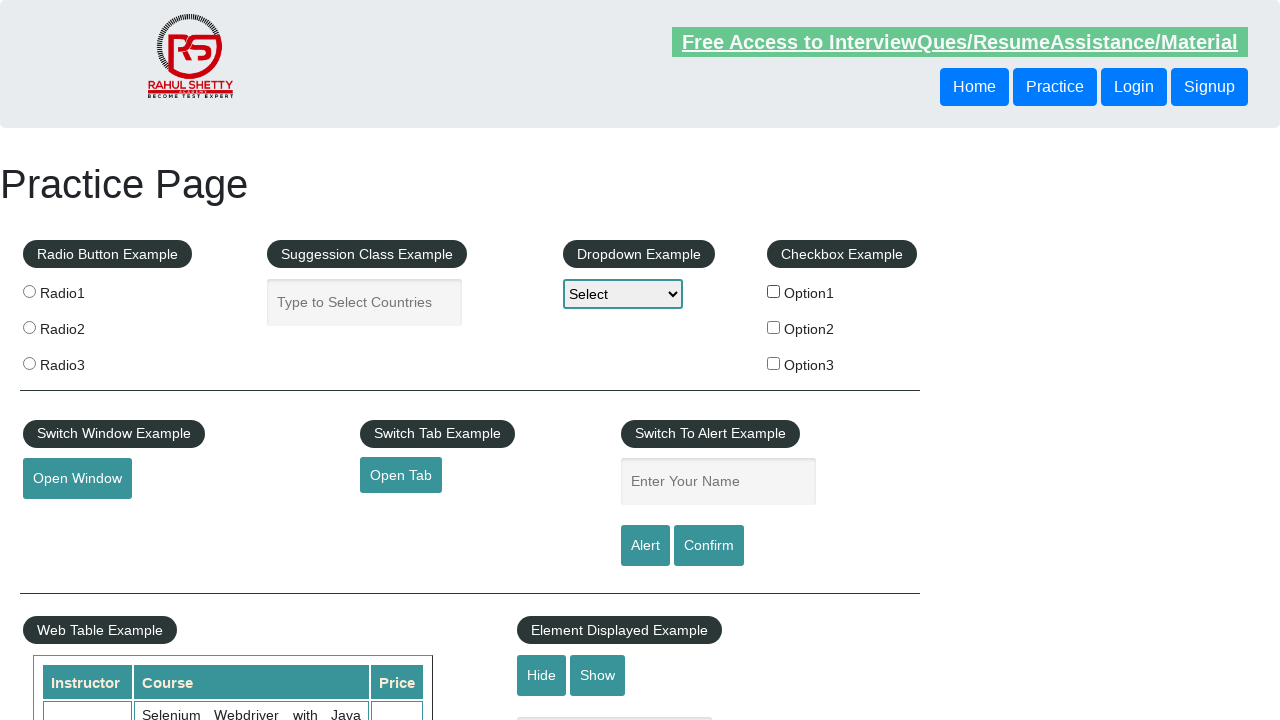

Verified that the first checkbox is unchecked
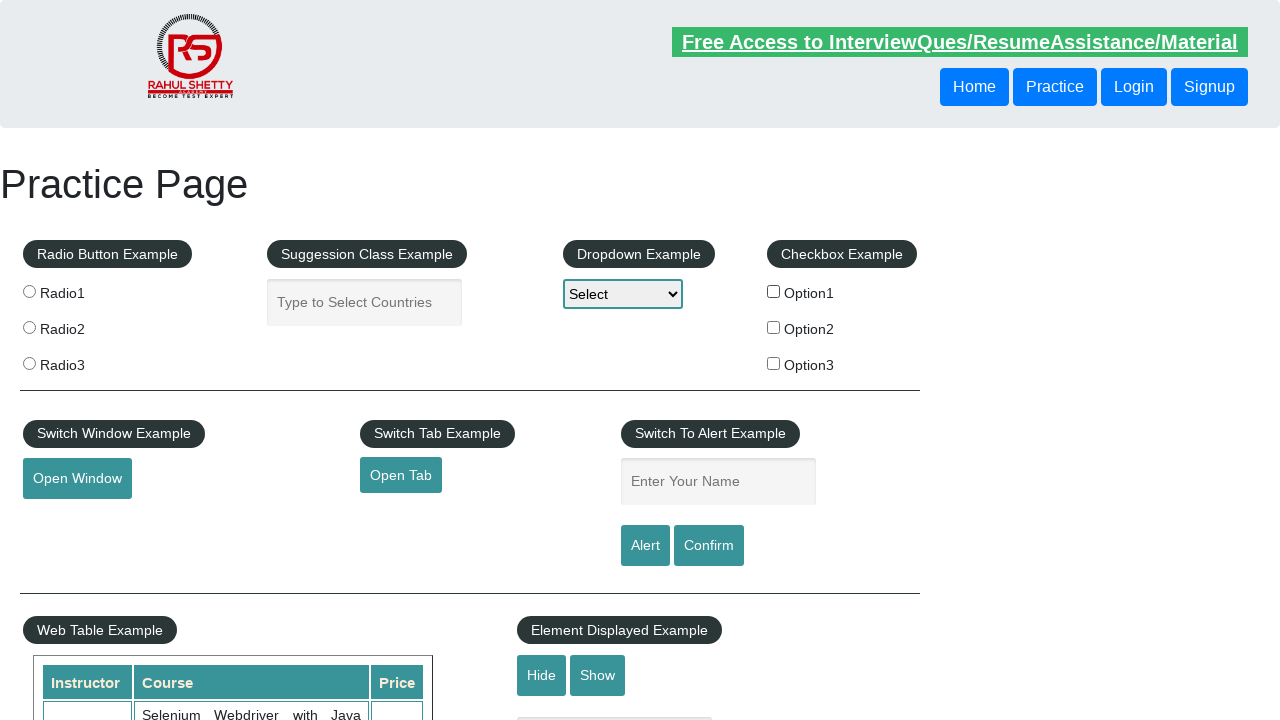

Checked the second checkbox (option2) at (774, 327) on input[type='checkbox'][value='option2']
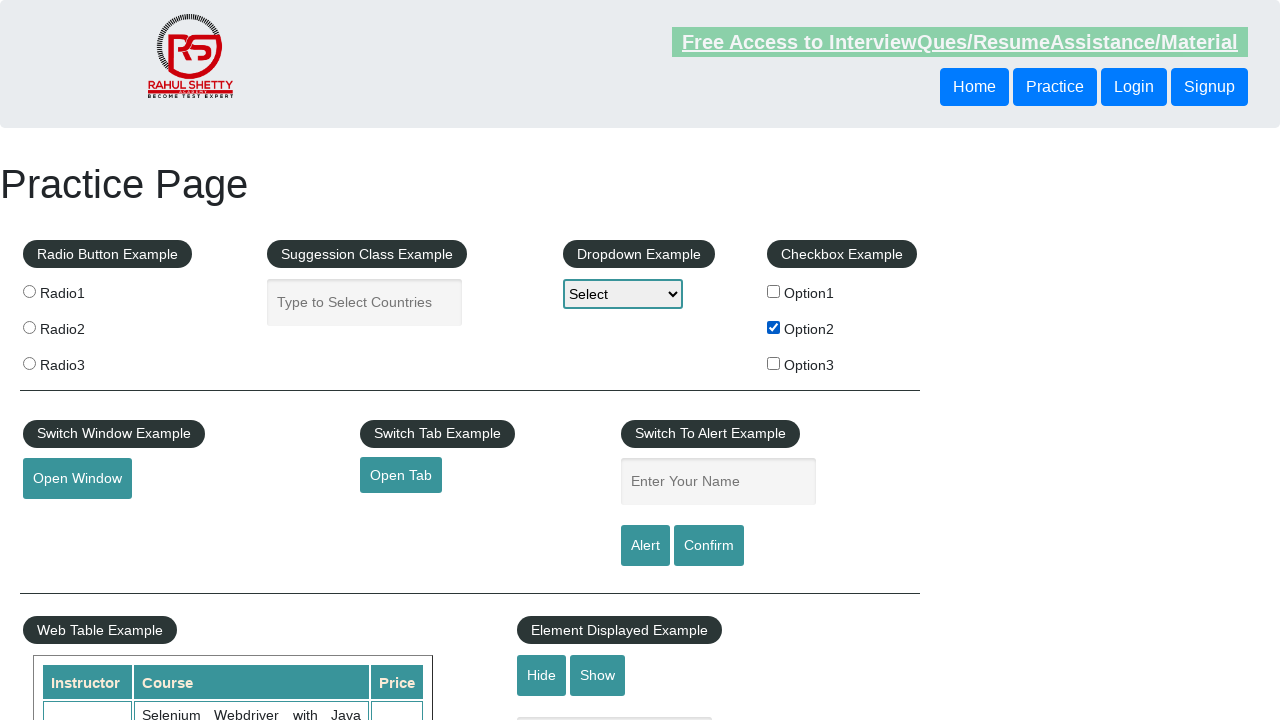

Checked the third checkbox (option3) at (774, 363) on input[type='checkbox'][value='option3']
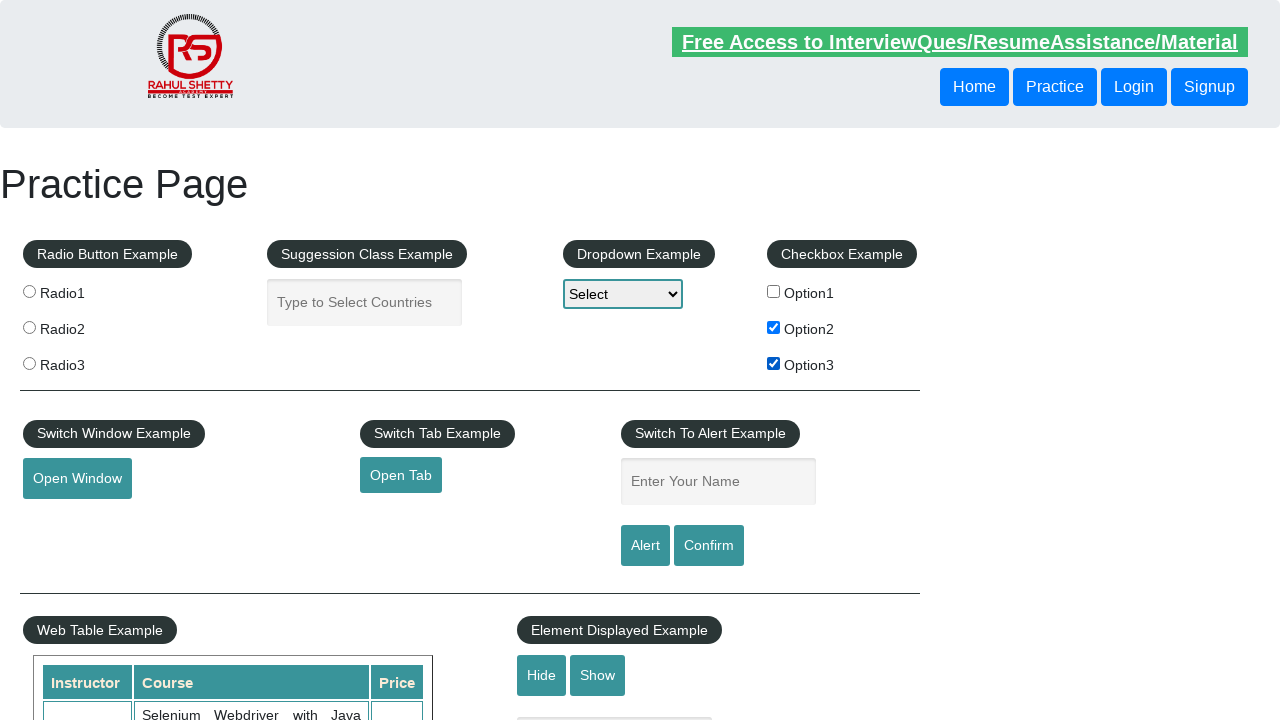

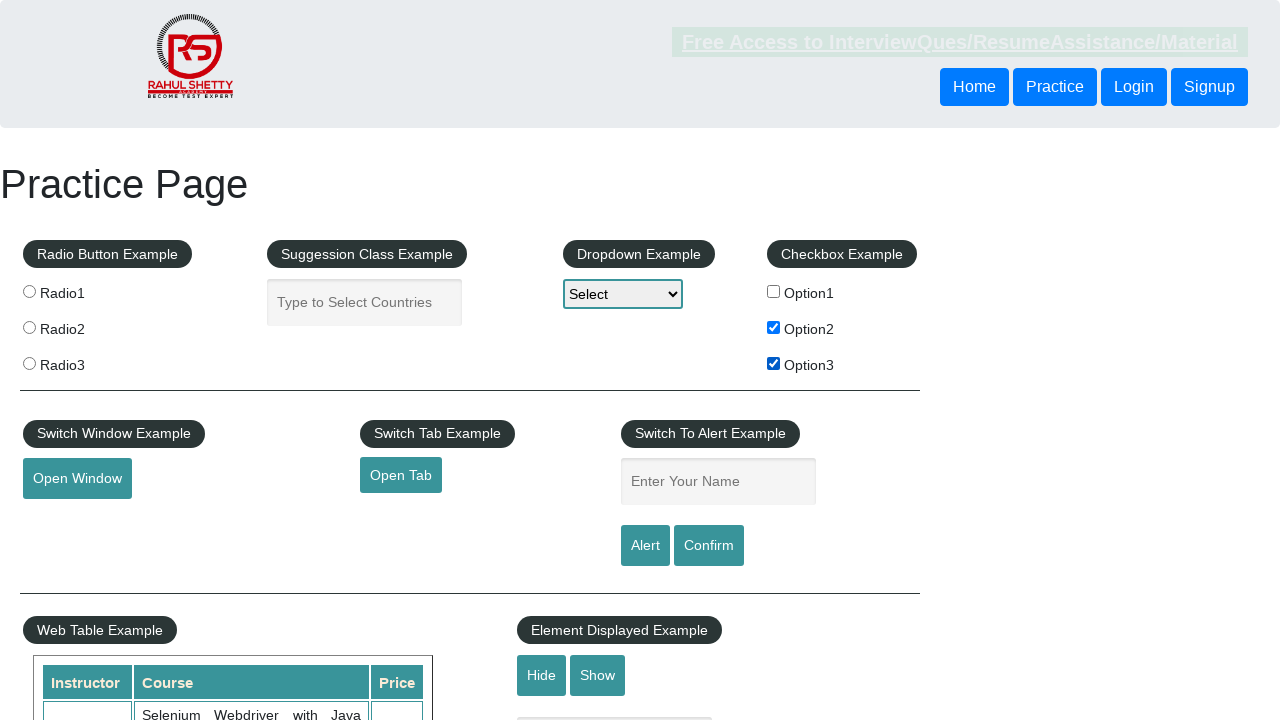